Tests the Unauthorized API link that returns a 401 status code

Starting URL: https://demoqa.com

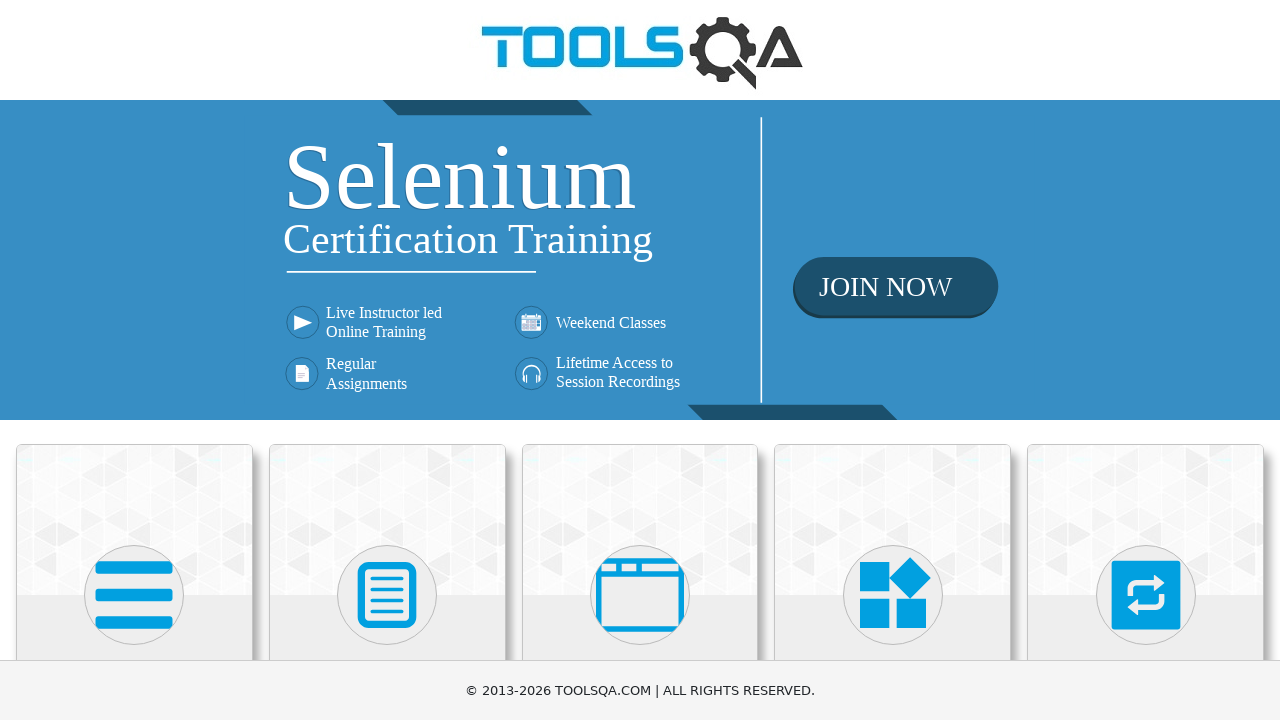

Clicked on Elements card at (134, 520) on .card:has-text('Elements')
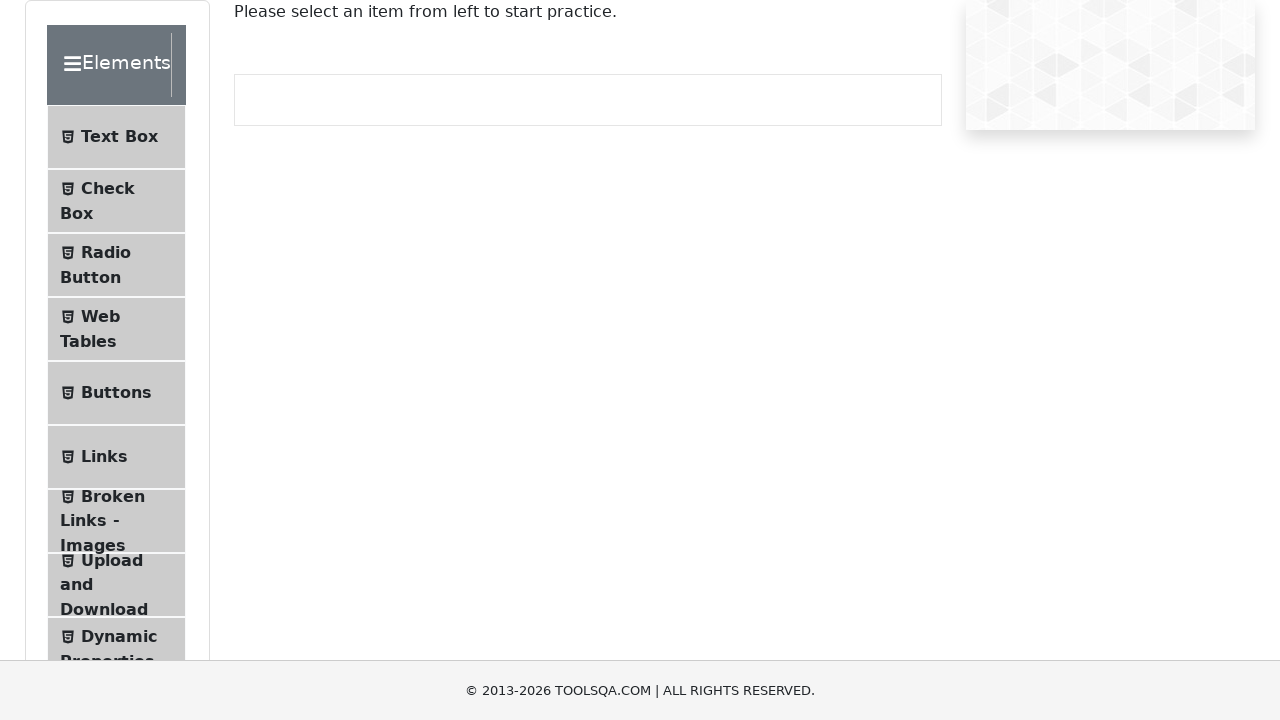

Clicked on Links menu item at (104, 457) on .menu-list >> text=Links
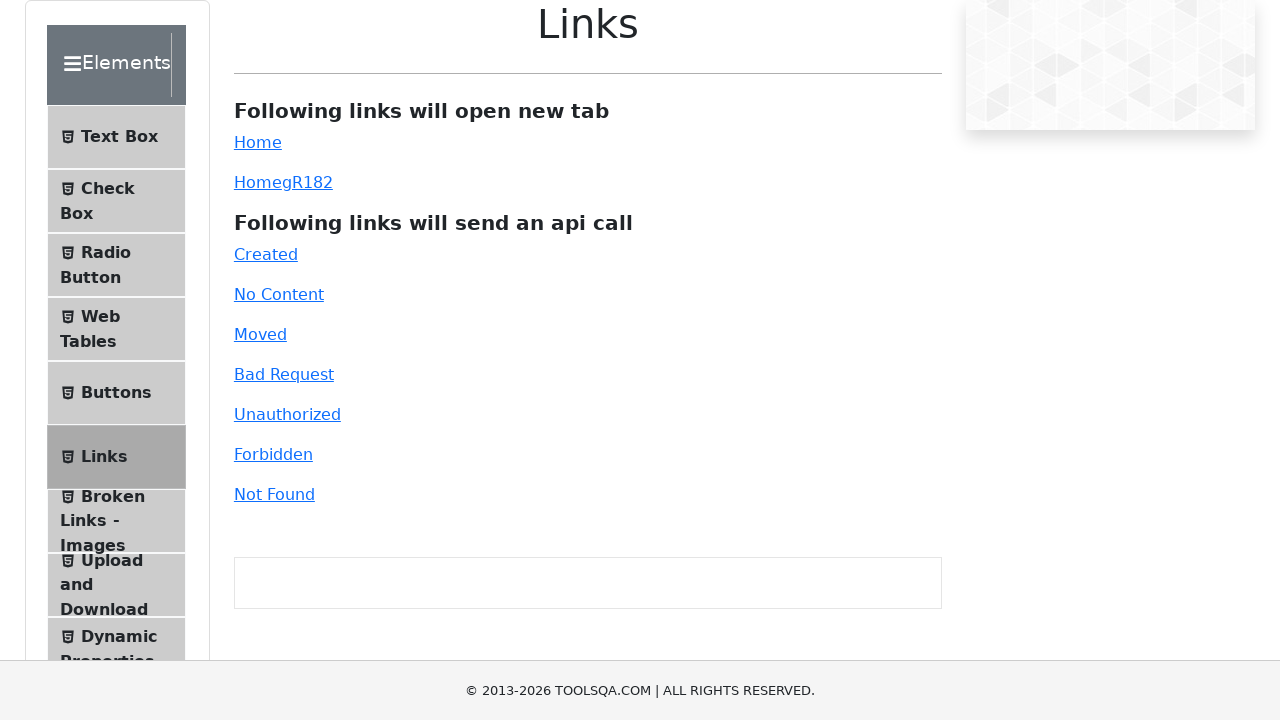

Clicked on Unauthorized link to trigger 401 response at (287, 414) on #unauthorized
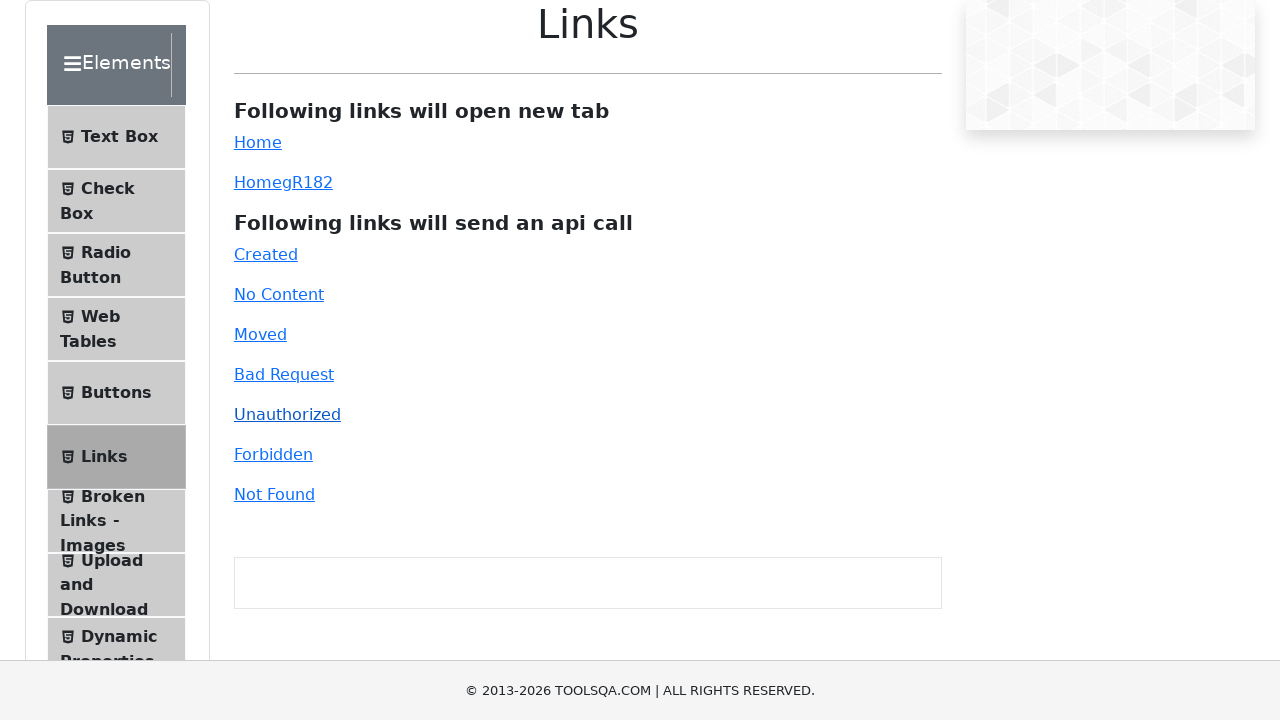

Waited for response message to appear
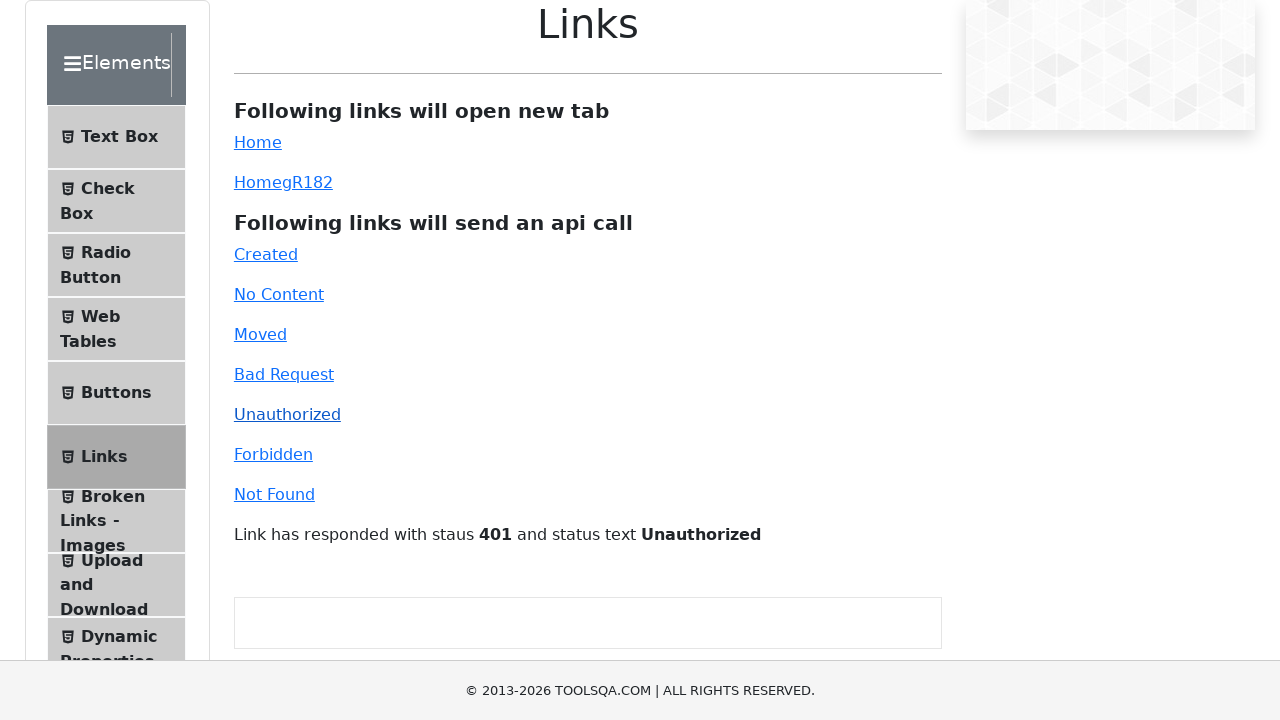

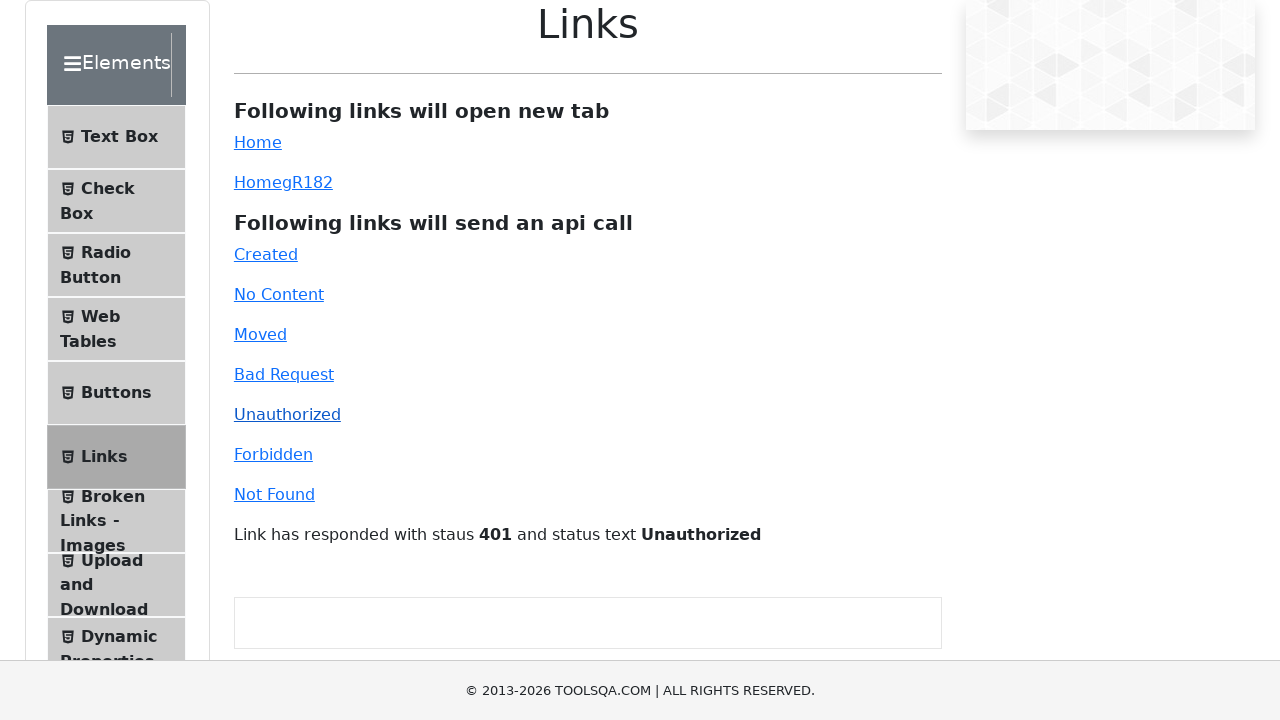